Tests download progress demo by clicking the download button and waiting for the download to complete

Starting URL: https://www.lambdatest.com/selenium-playground/

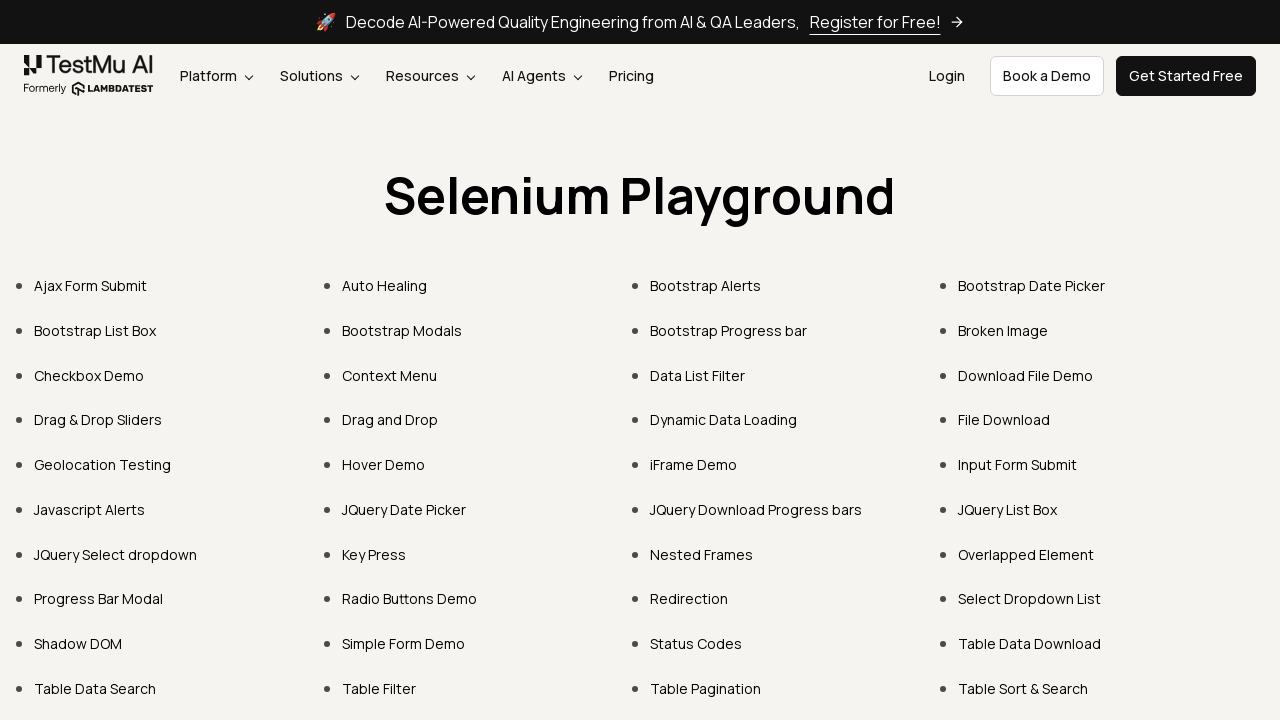

Clicked on the 7th link in playground menu to access Download Progress Demo at (728, 330) on .pt-10 > a >> nth=6
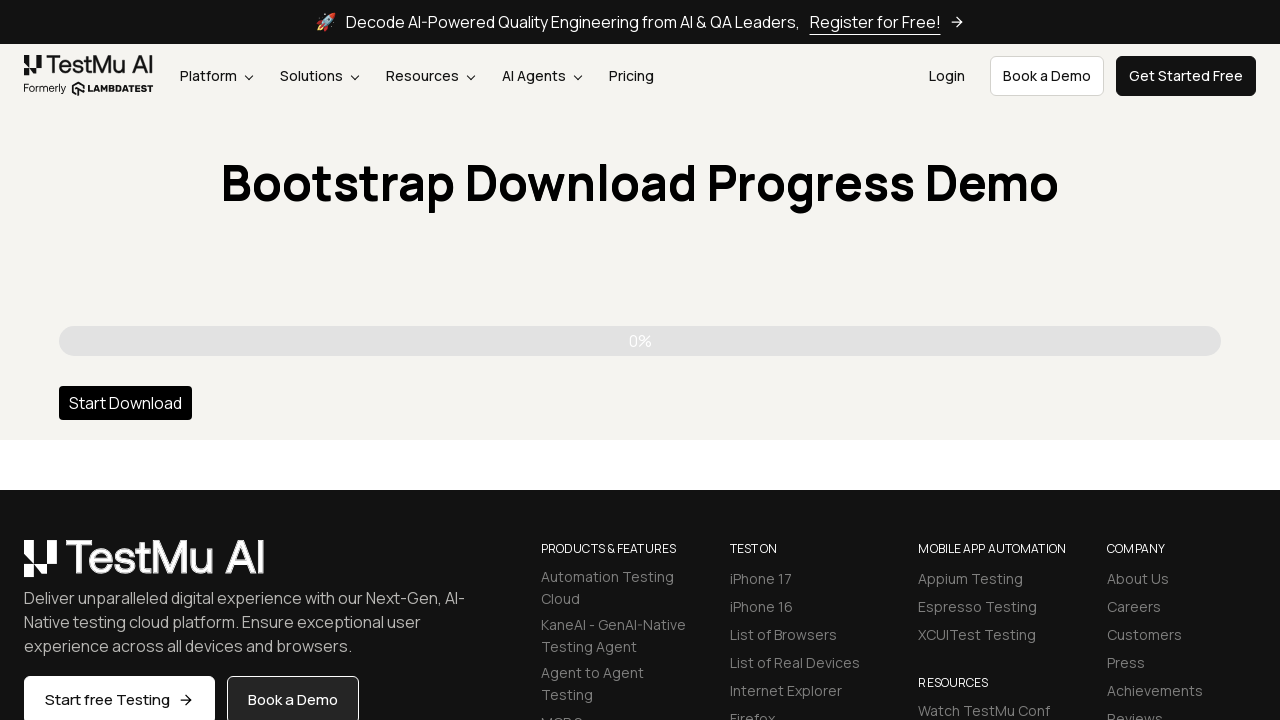

Progress counter element loaded showing 0%
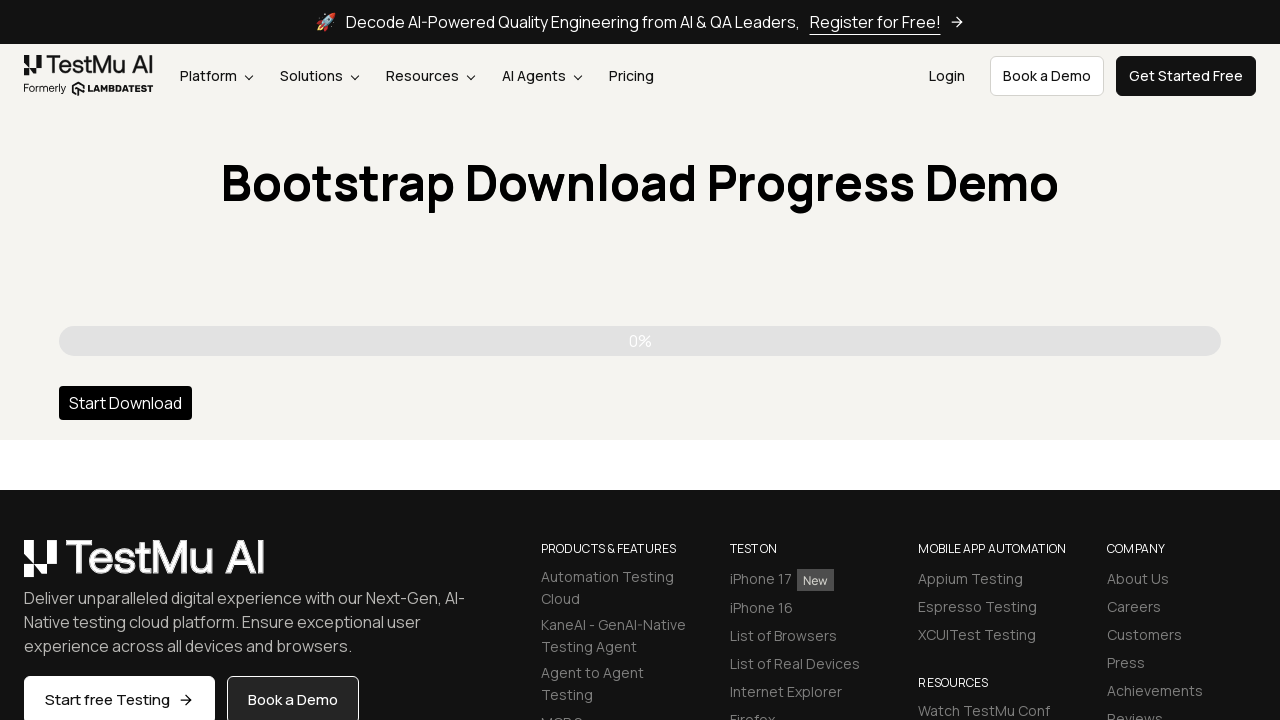

Clicked the download button to start download at (126, 403) on button[id="dwnBtn"]
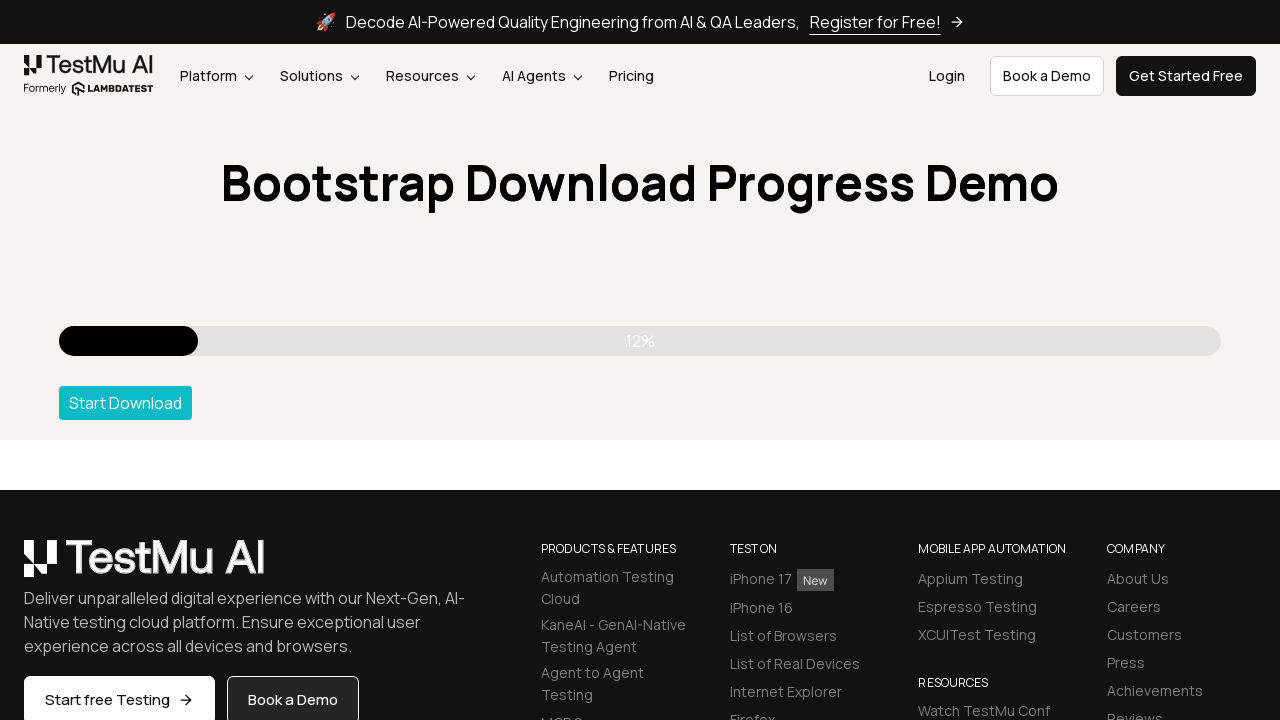

Download completed successfully - success message appeared
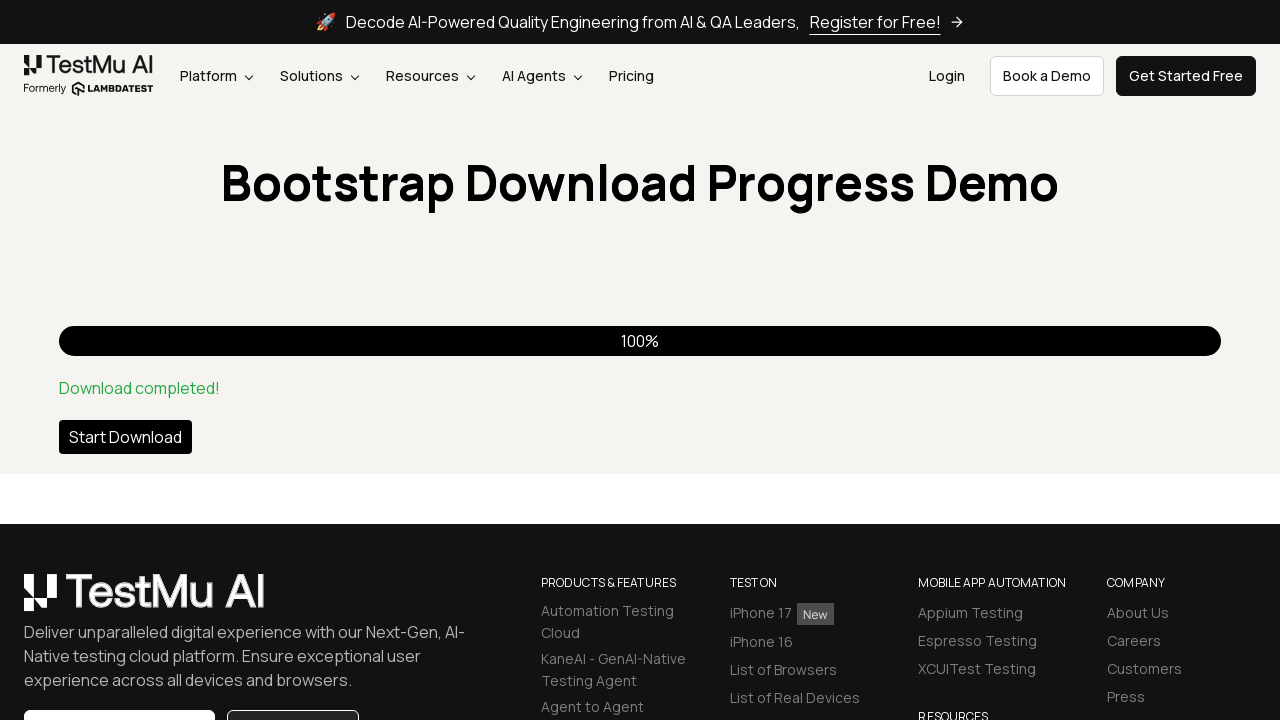

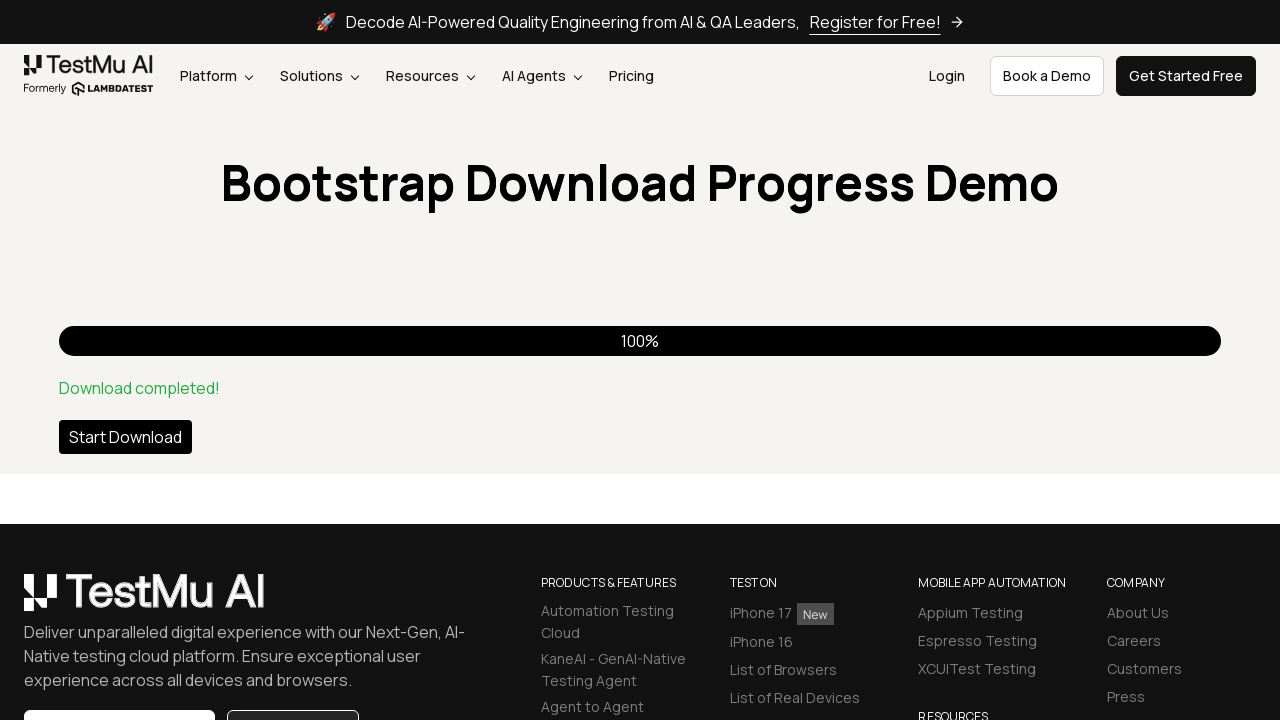